Tests drag and drop functionality by dragging an element and dropping it onto a target droppable area within an iframe

Starting URL: https://jqueryui.com/droppable/

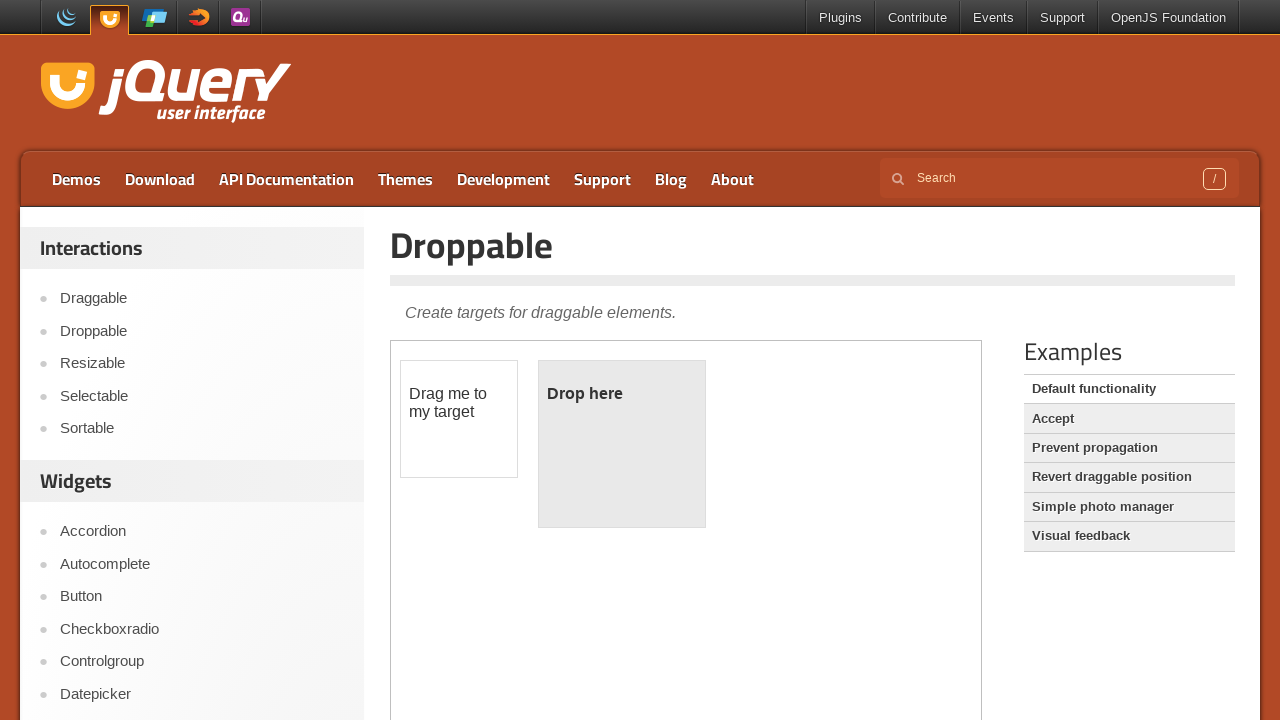

Located the iframe containing the drag and drop demo
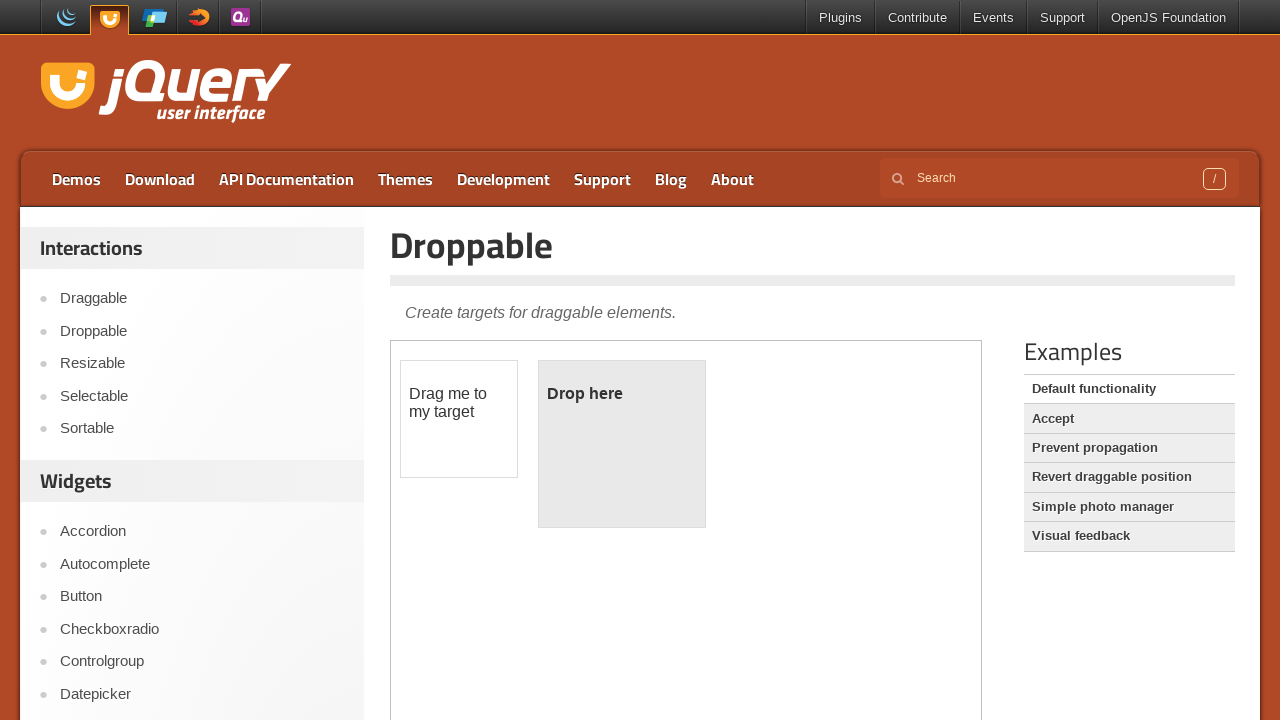

Located the draggable element
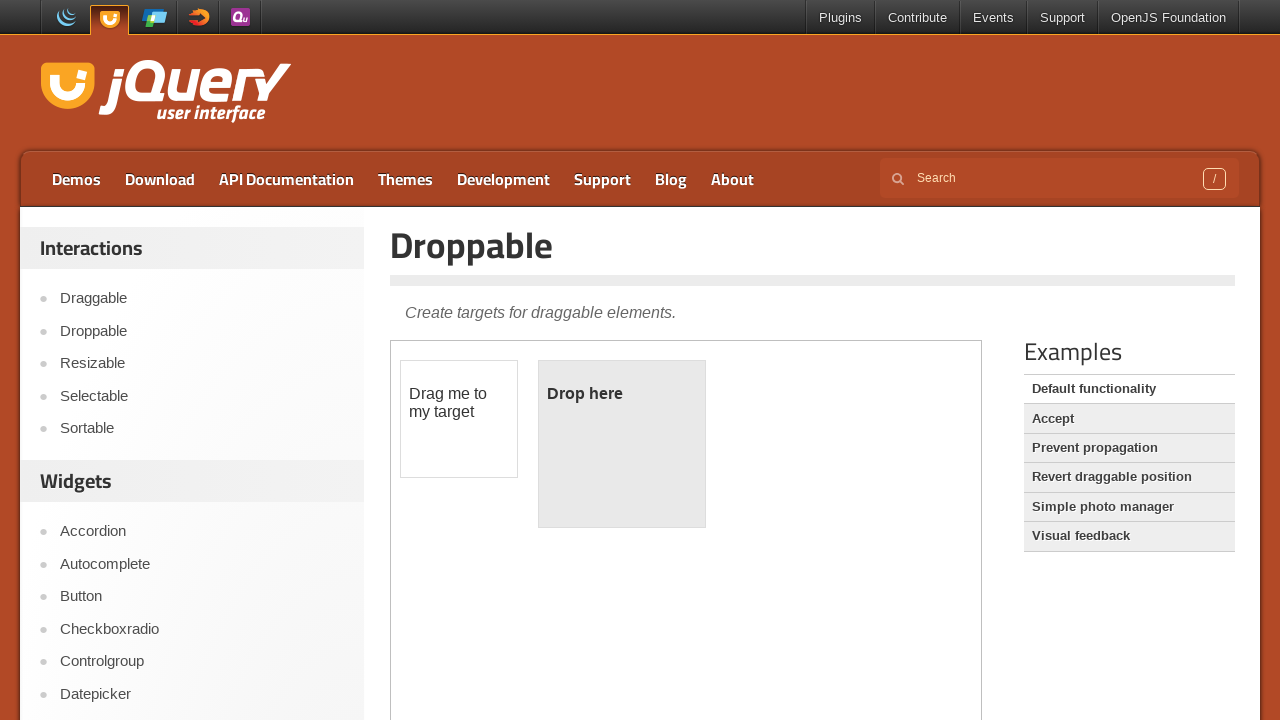

Located the droppable target area
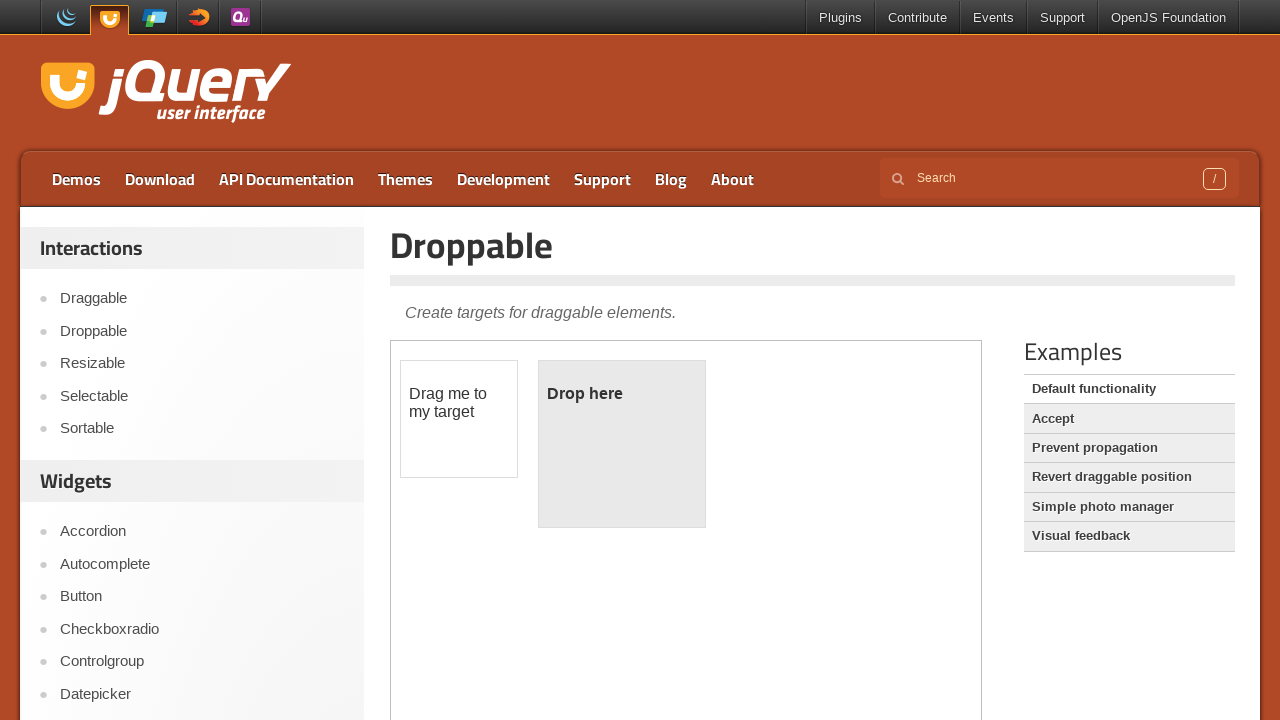

Dragged the element onto the droppable target area at (622, 444)
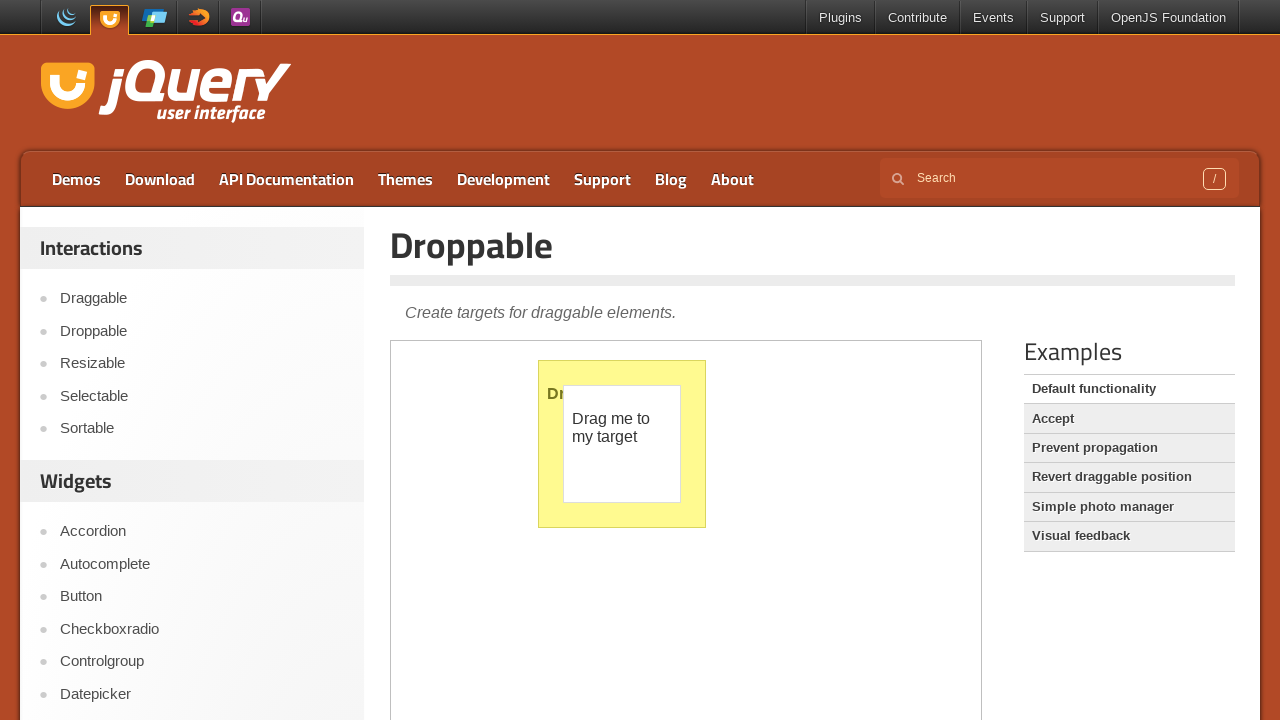

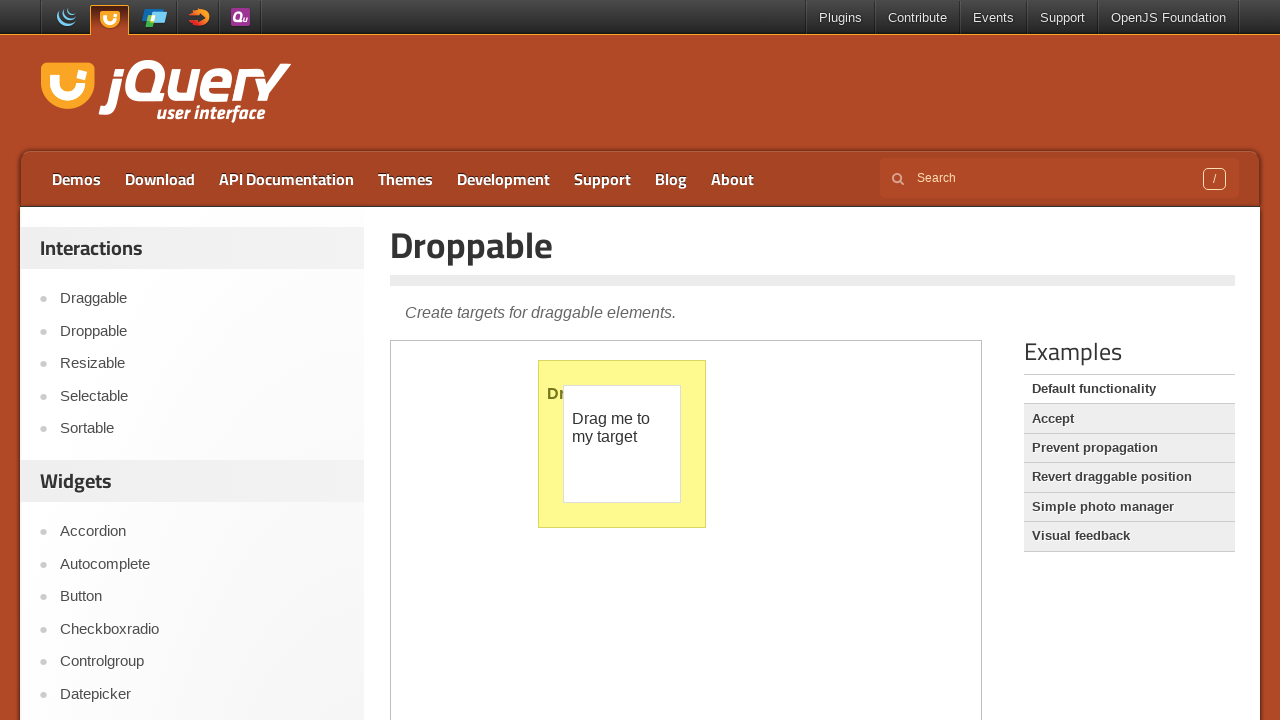